Tests footer links by limiting scope to the first column of the footer section, opening each link in a new tab, and verifying all pages load by checking their titles

Starting URL: https://rahulshettyacademy.com/AutomationPractice/

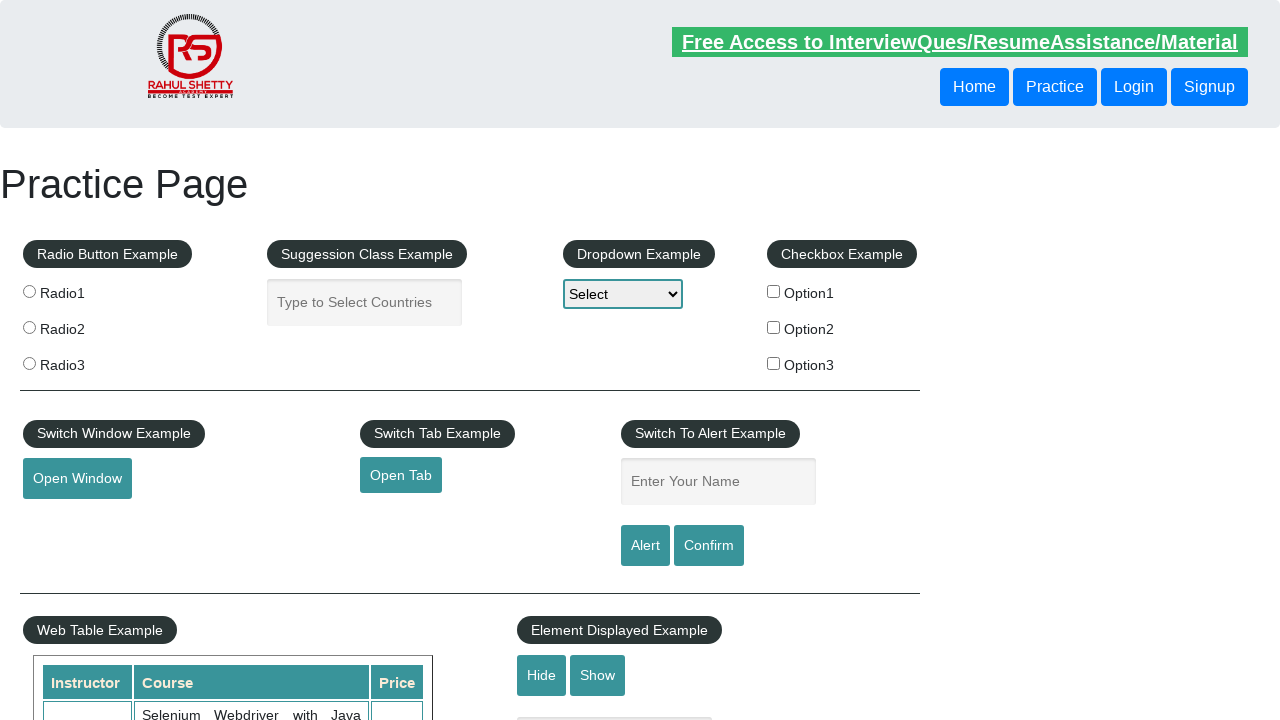

Retrieved count of all links on page
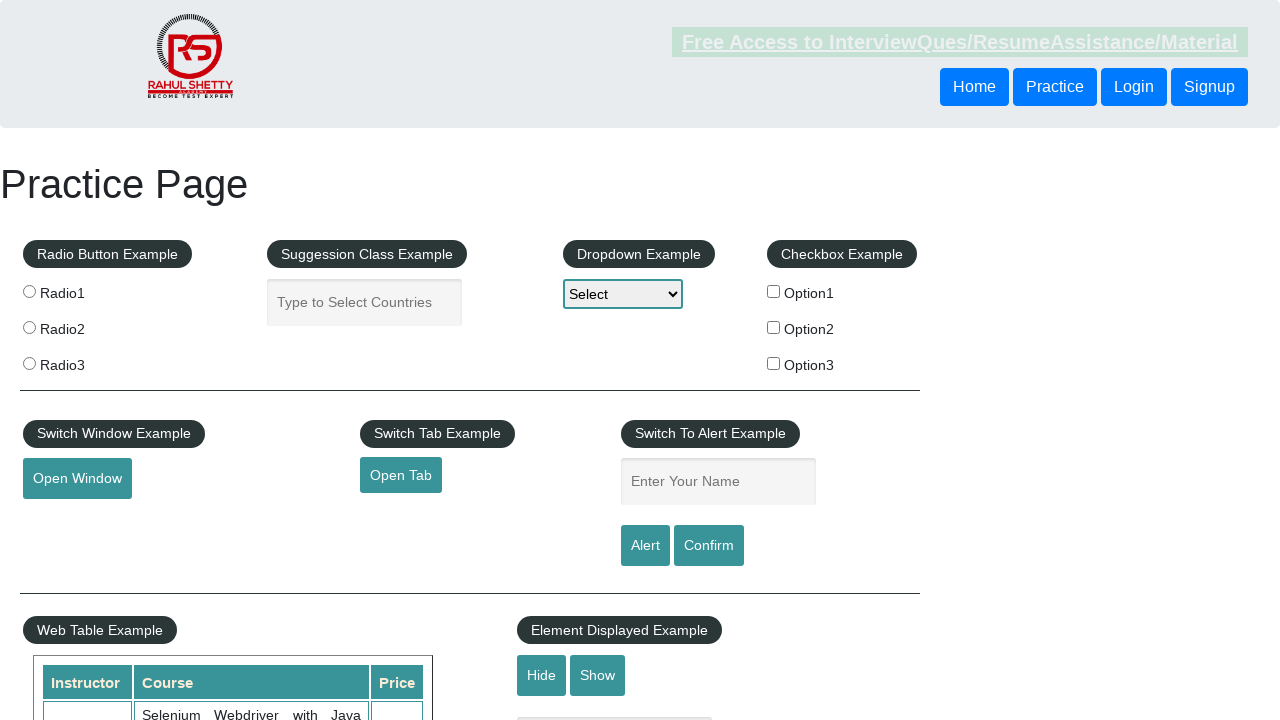

Located footer section element
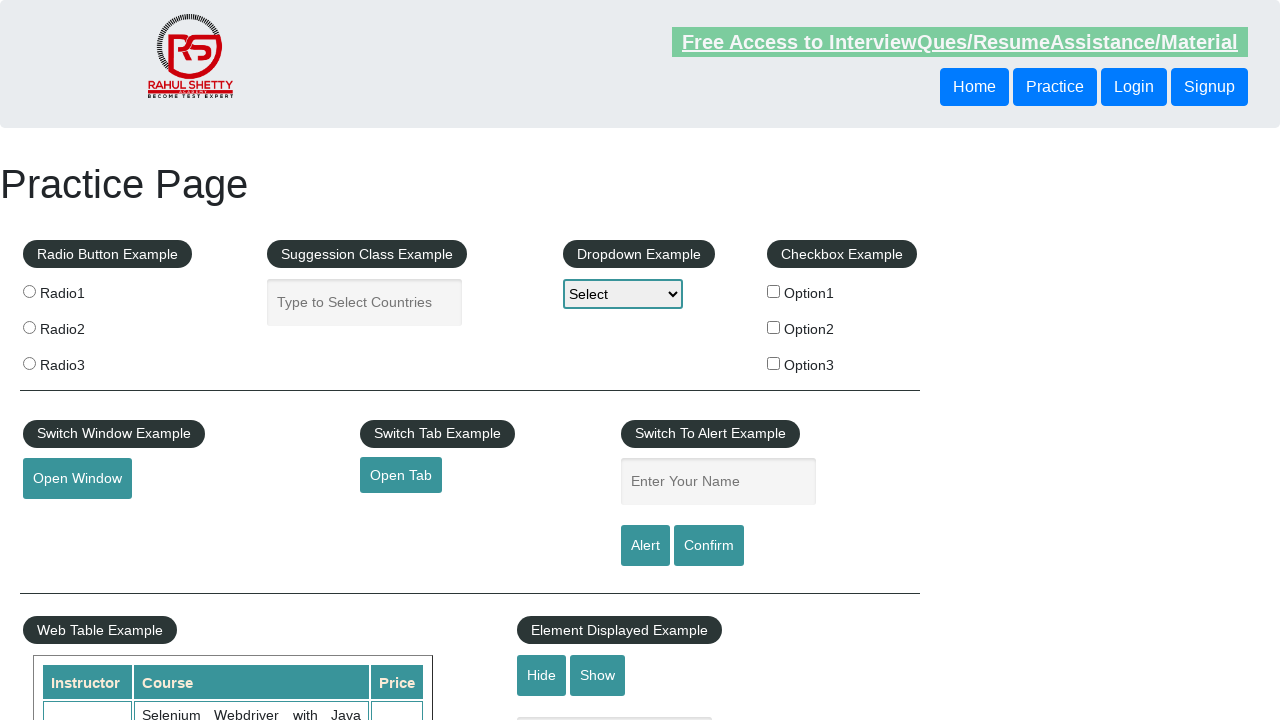

Retrieved count of links in footer section
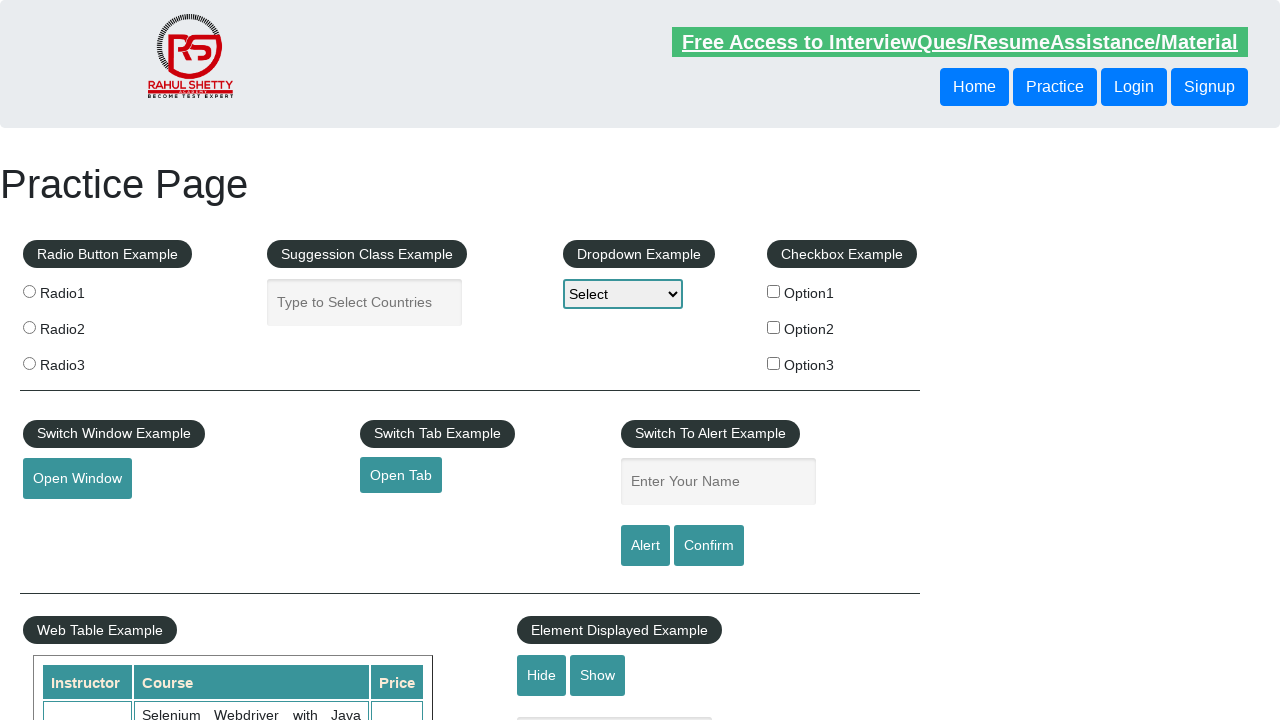

Located first column of footer section
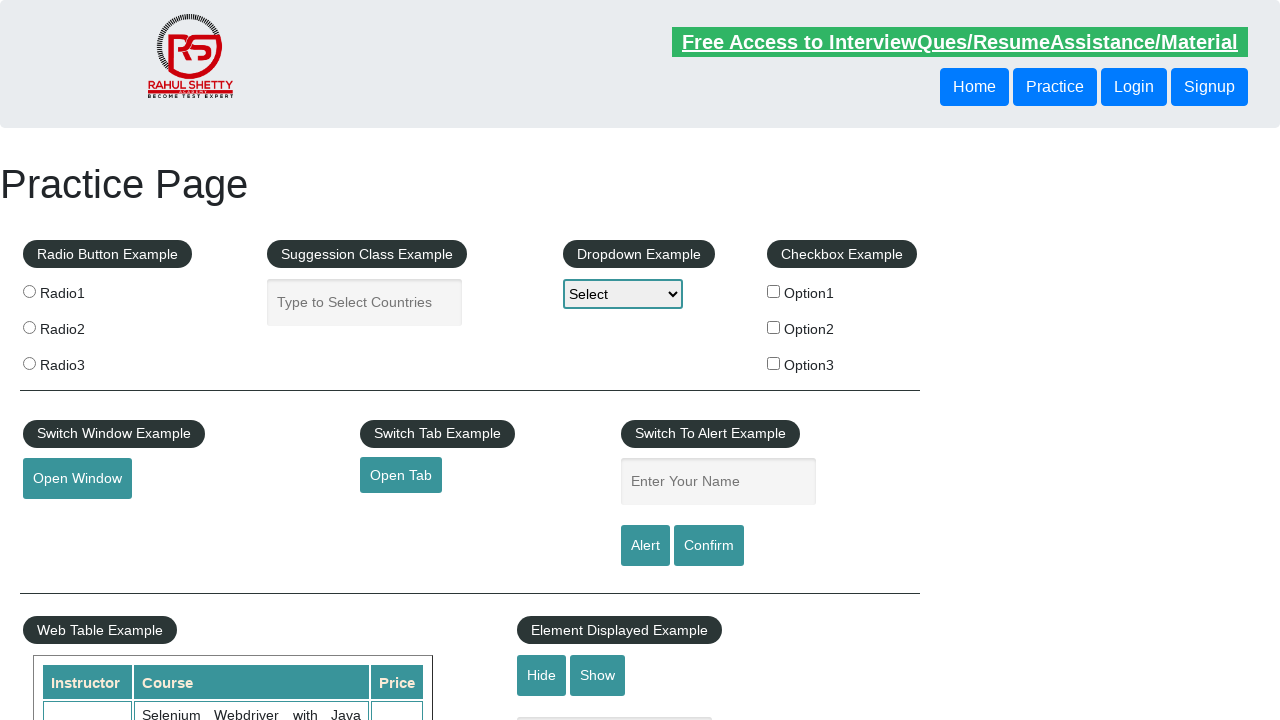

Retrieved count of links in first column
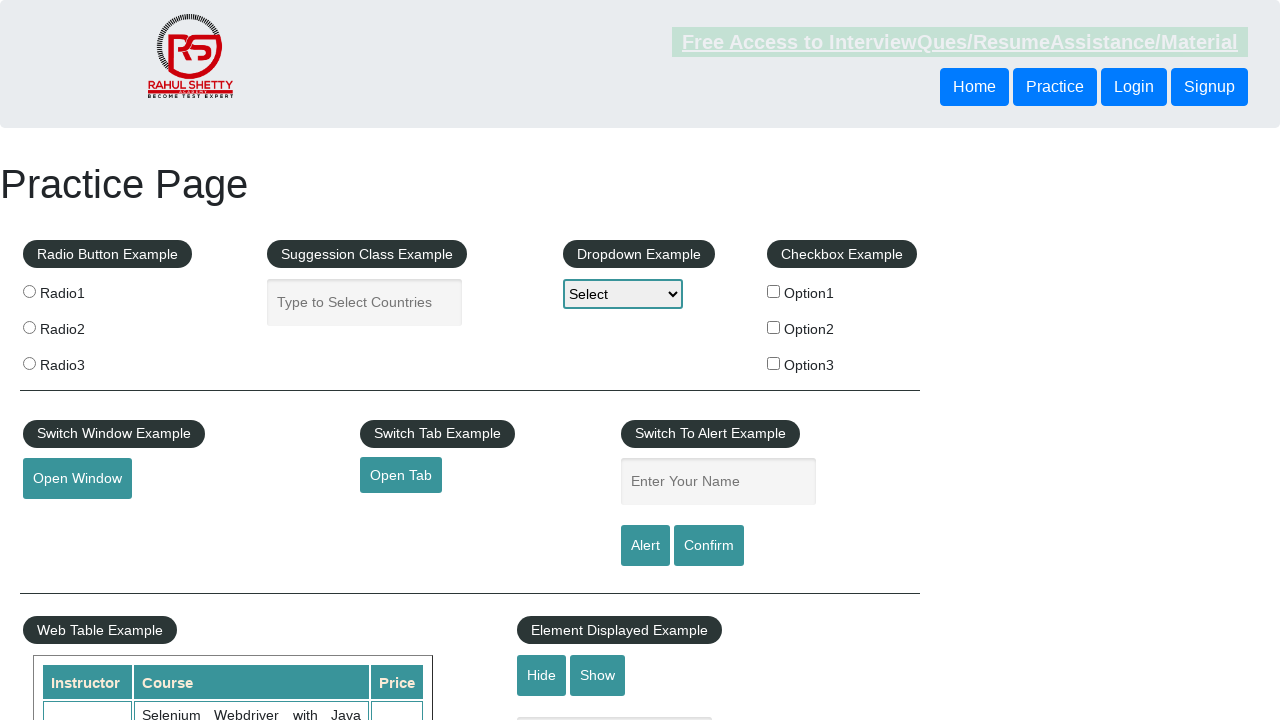

Retrieved all link elements from first column
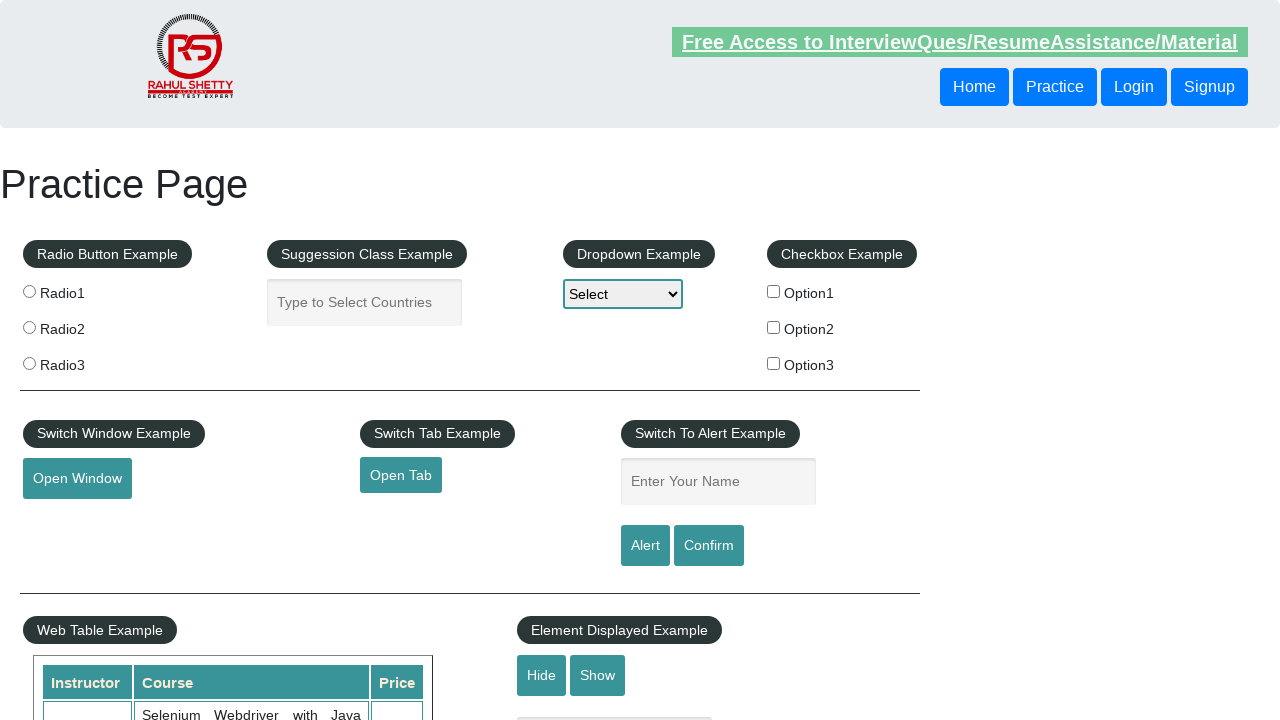

Stored reference to main page
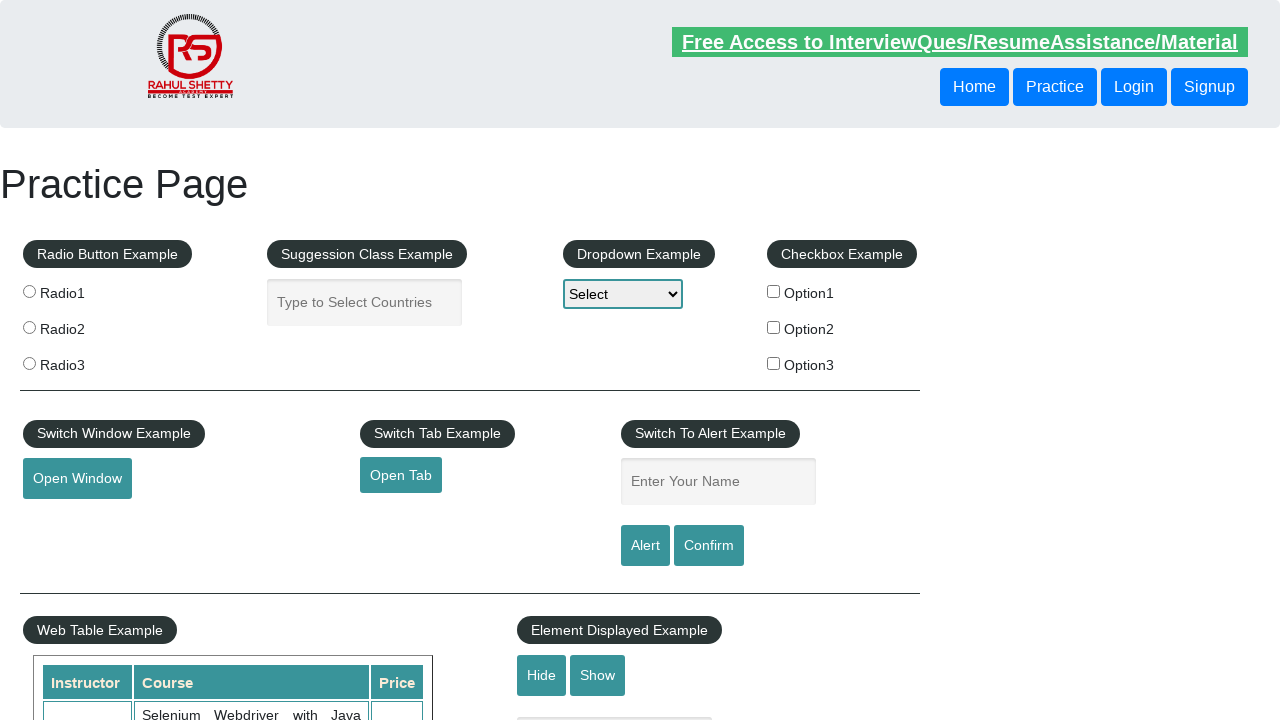

Opened footer link 1 in new tab with Ctrl+Click at (68, 520) on #gf-BIG >> xpath=//table/tbody/tr/td[1]/ul >> a >> nth=1
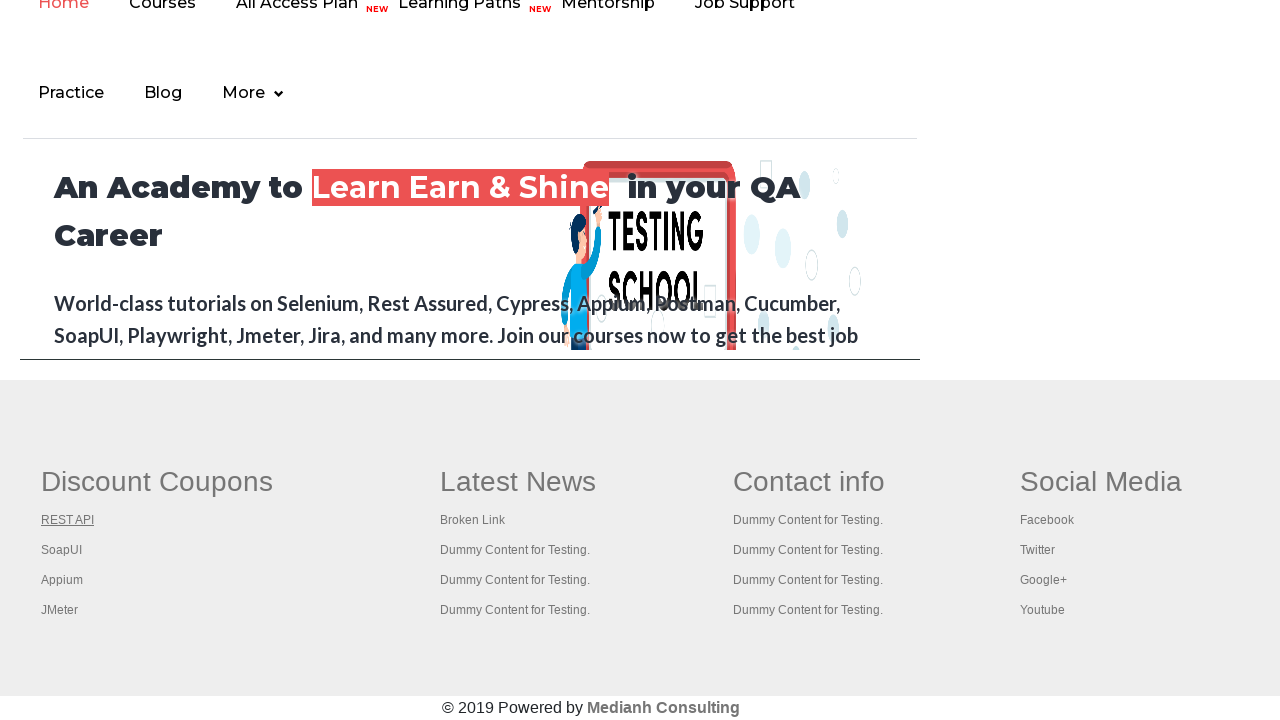

Captured new page object for link 1
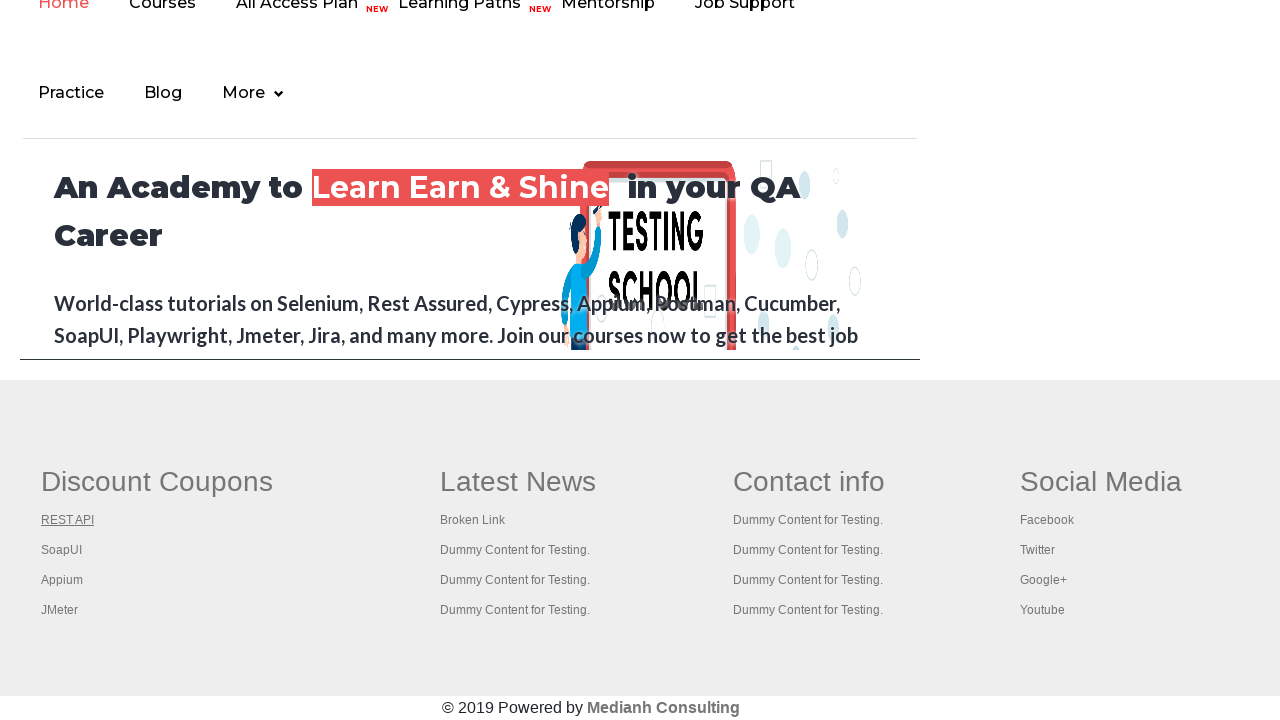

Waited for new page 1 to fully load
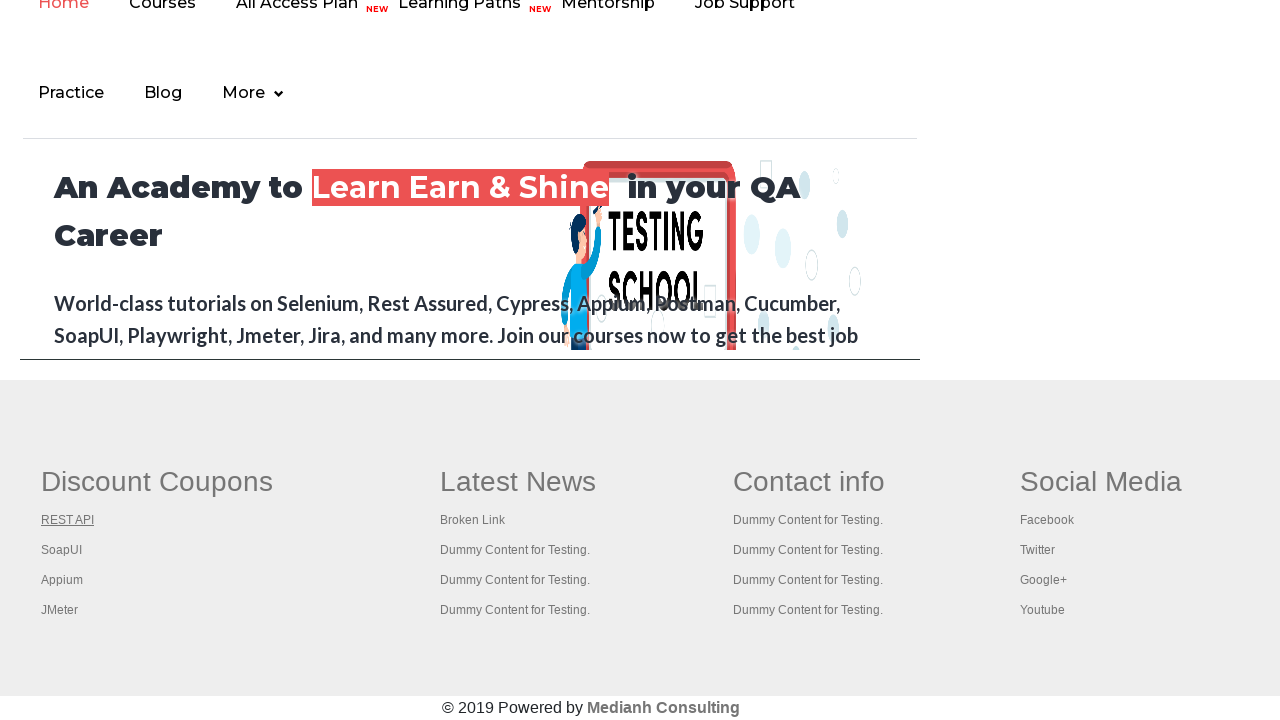

Opened footer link 2 in new tab with Ctrl+Click at (62, 550) on #gf-BIG >> xpath=//table/tbody/tr/td[1]/ul >> a >> nth=2
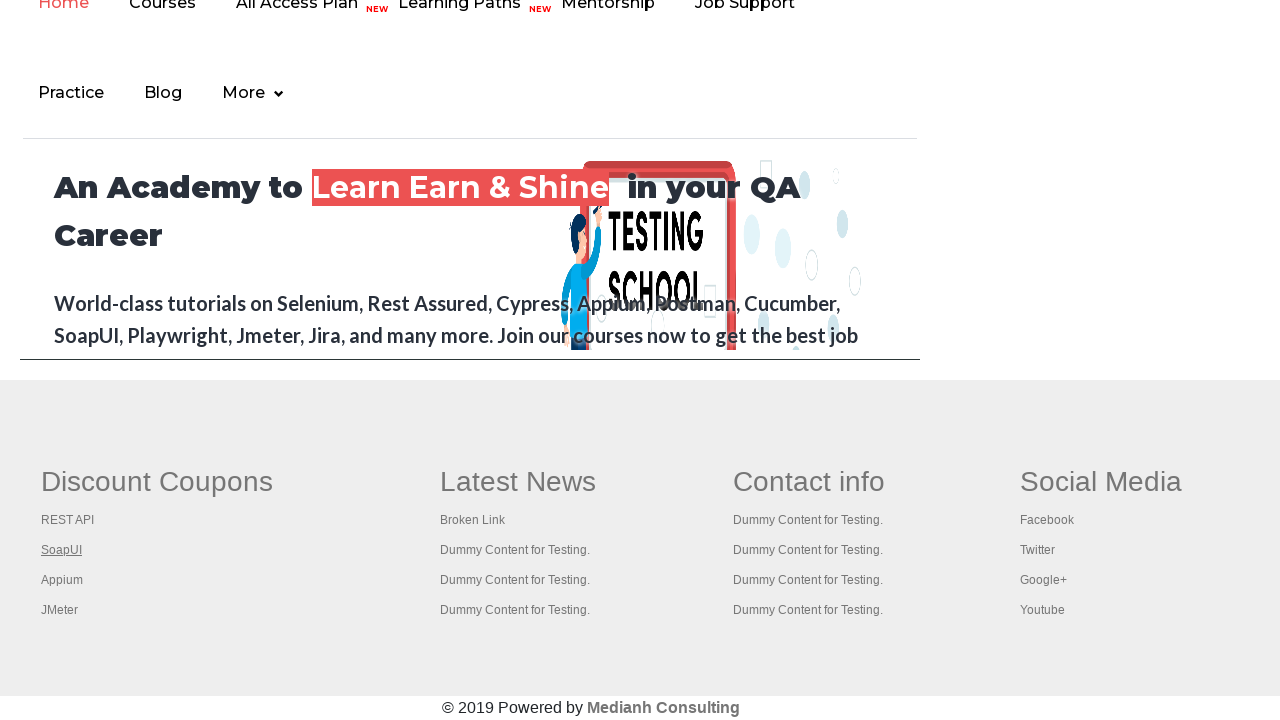

Captured new page object for link 2
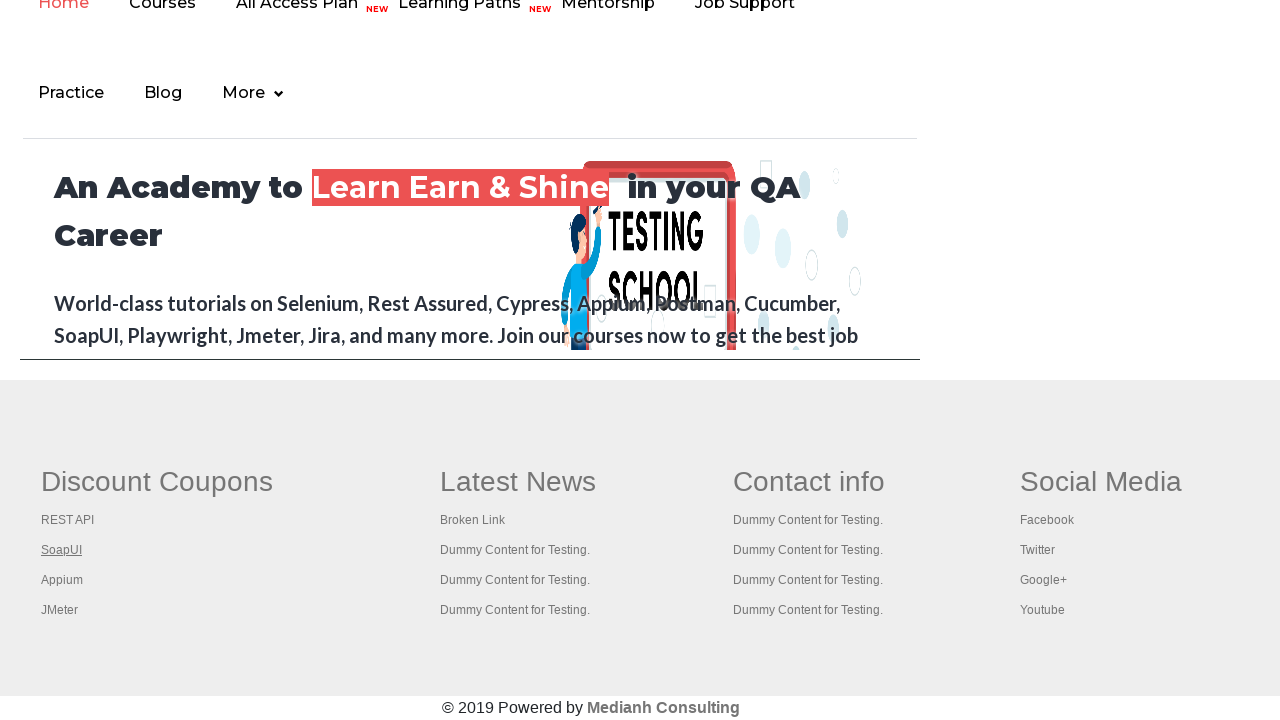

Waited for new page 2 to fully load
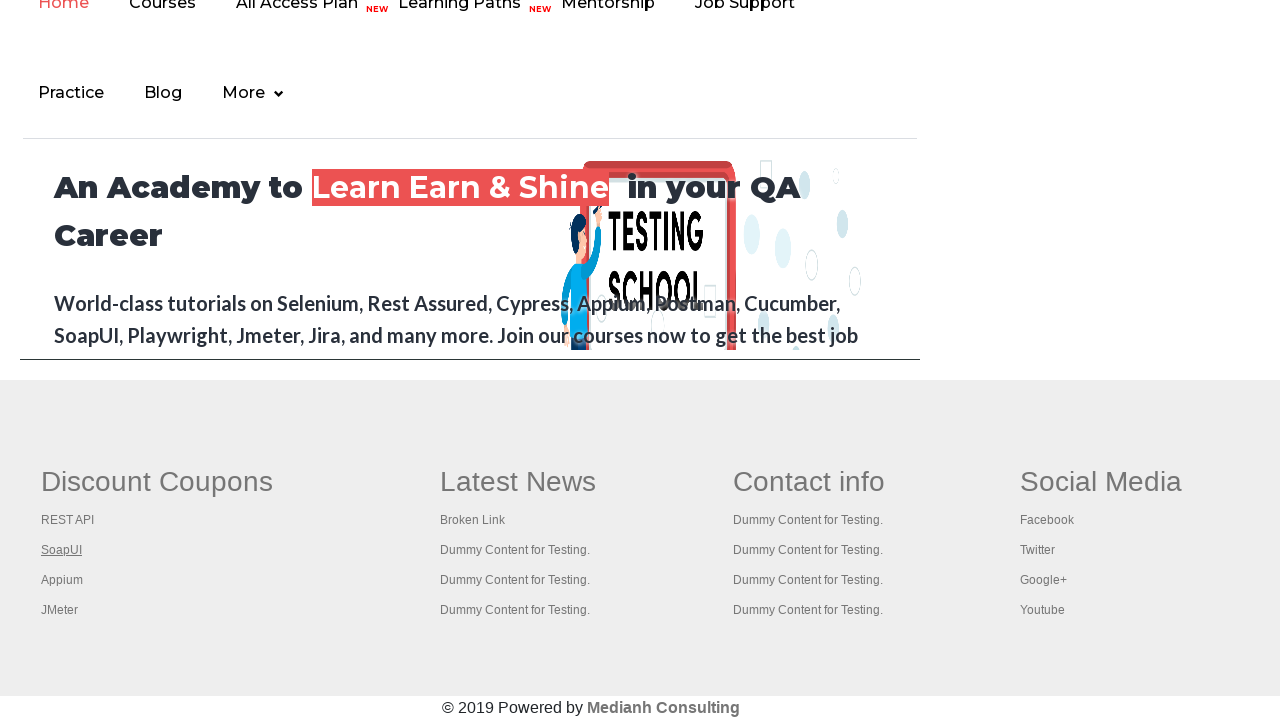

Opened footer link 3 in new tab with Ctrl+Click at (62, 580) on #gf-BIG >> xpath=//table/tbody/tr/td[1]/ul >> a >> nth=3
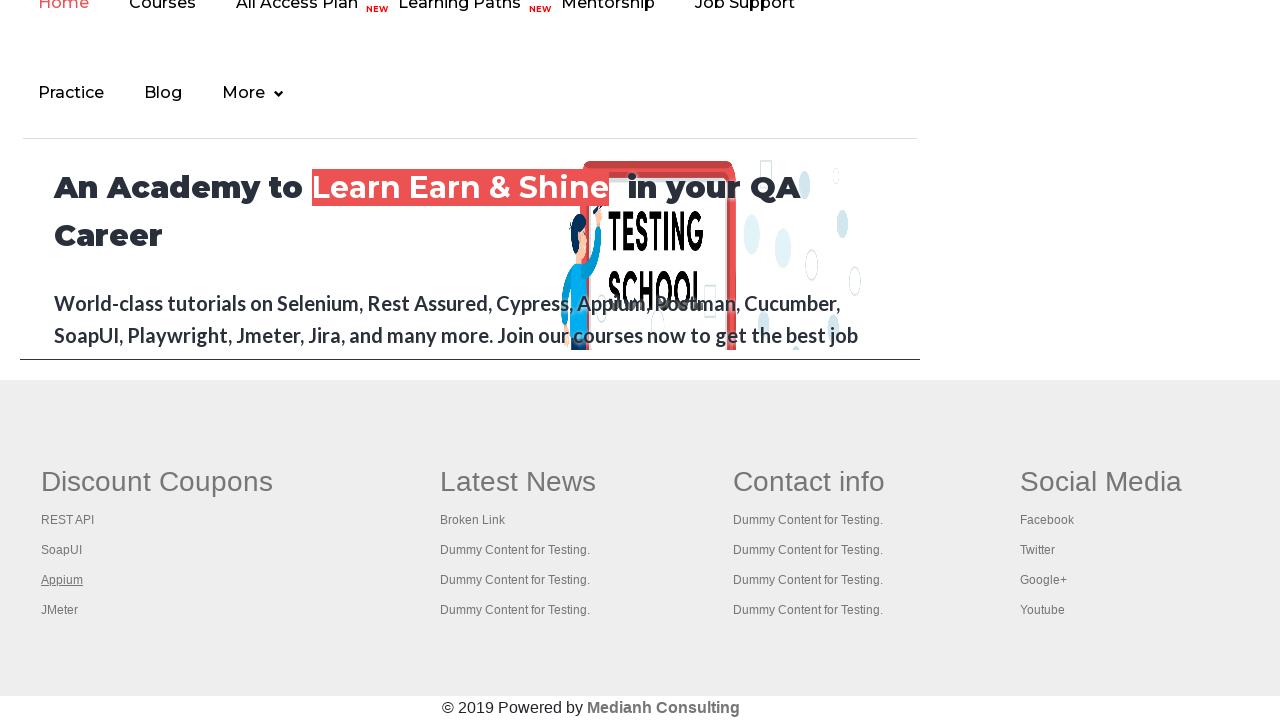

Captured new page object for link 3
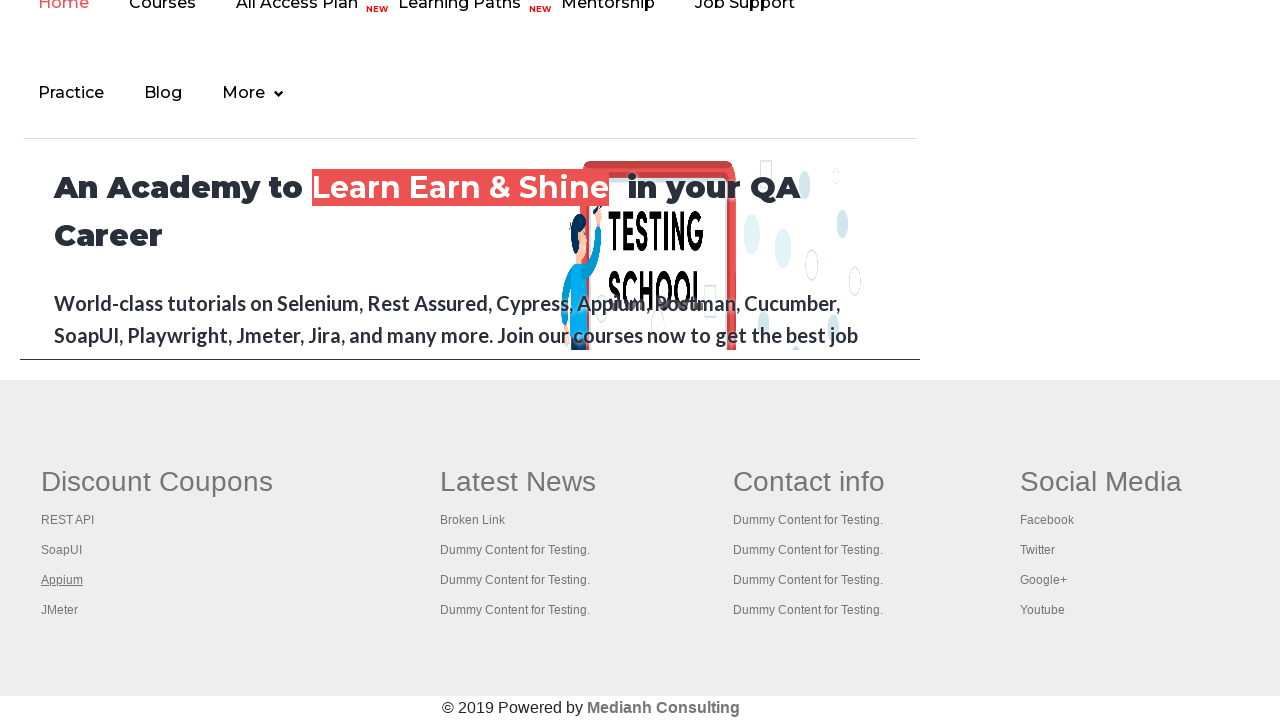

Waited for new page 3 to fully load
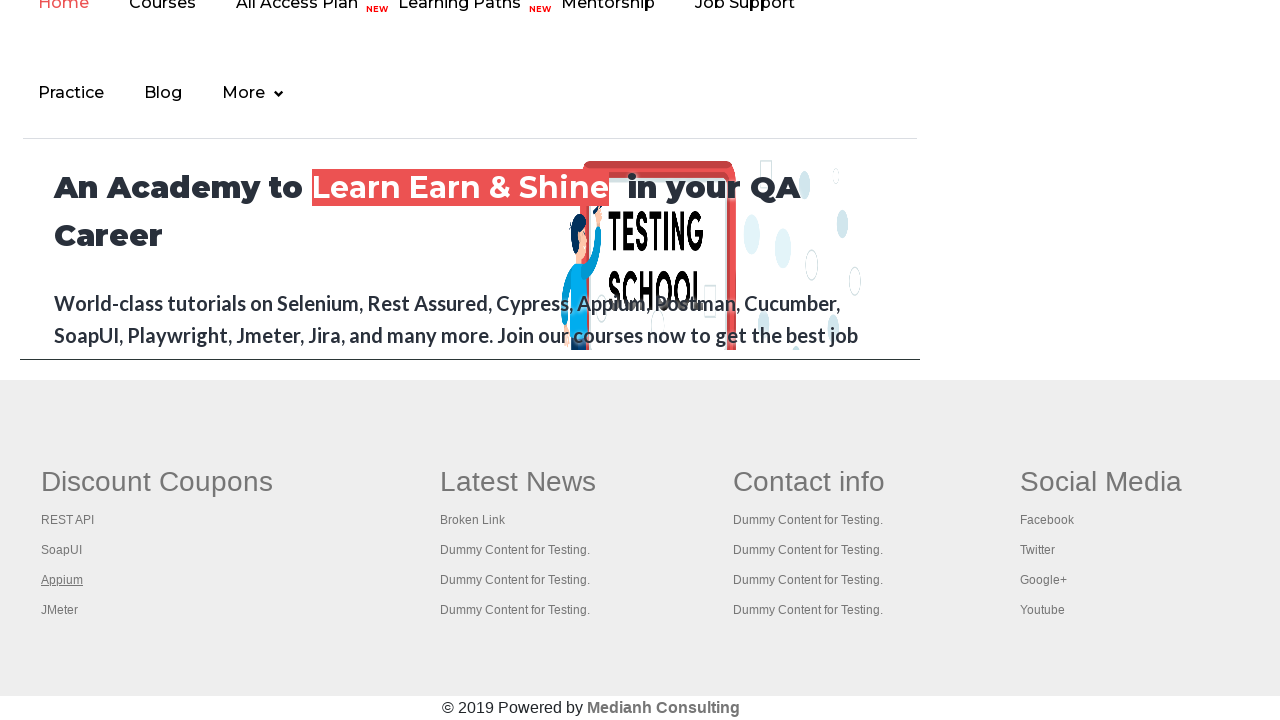

Opened footer link 4 in new tab with Ctrl+Click at (60, 610) on #gf-BIG >> xpath=//table/tbody/tr/td[1]/ul >> a >> nth=4
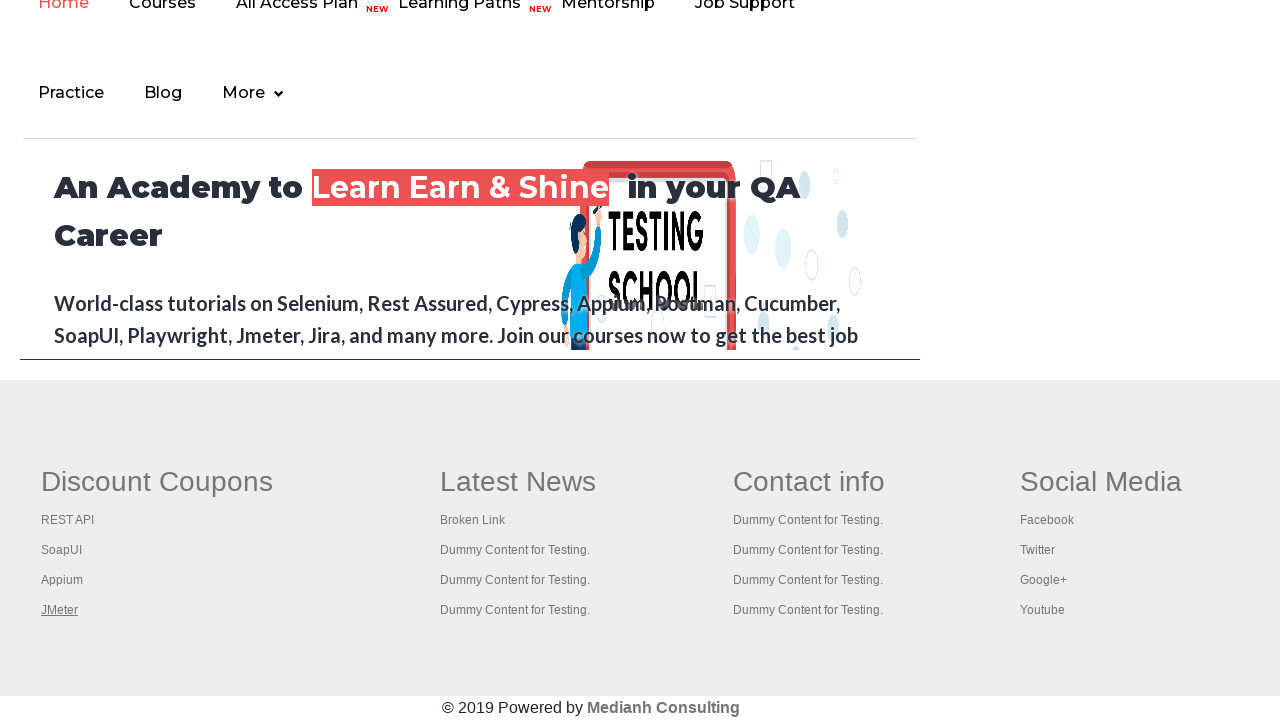

Captured new page object for link 4
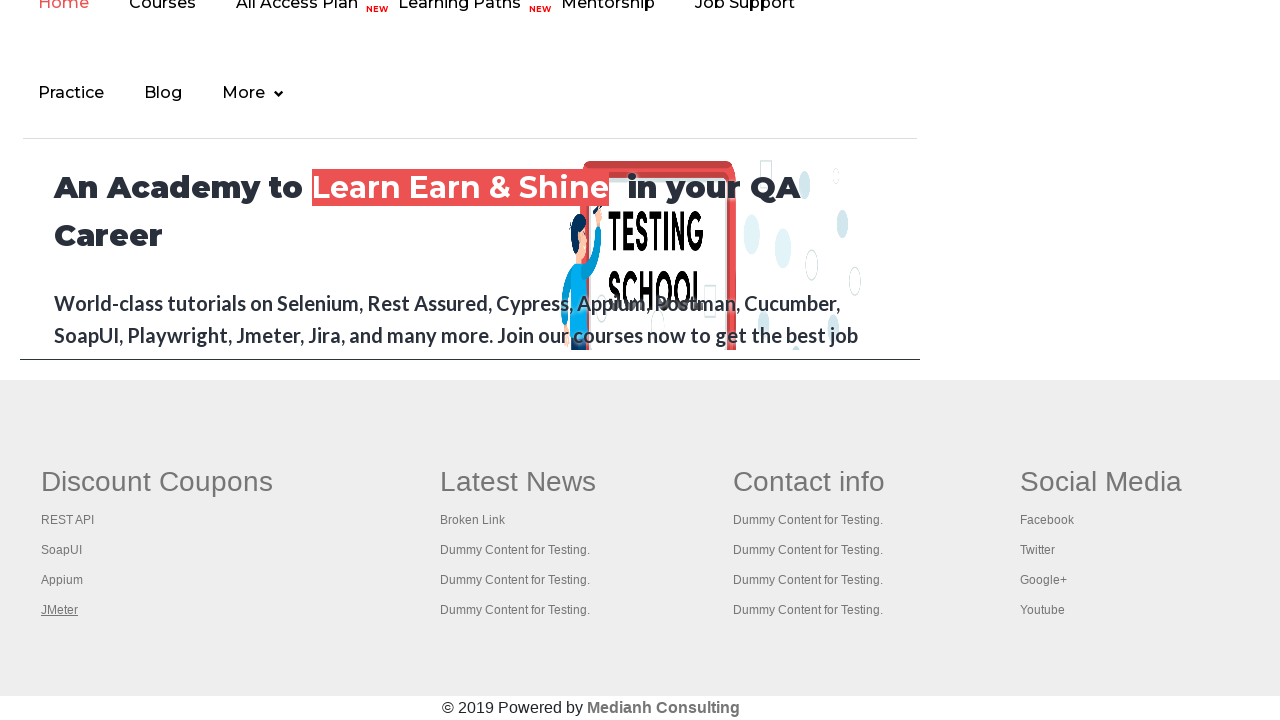

Waited for new page 4 to fully load
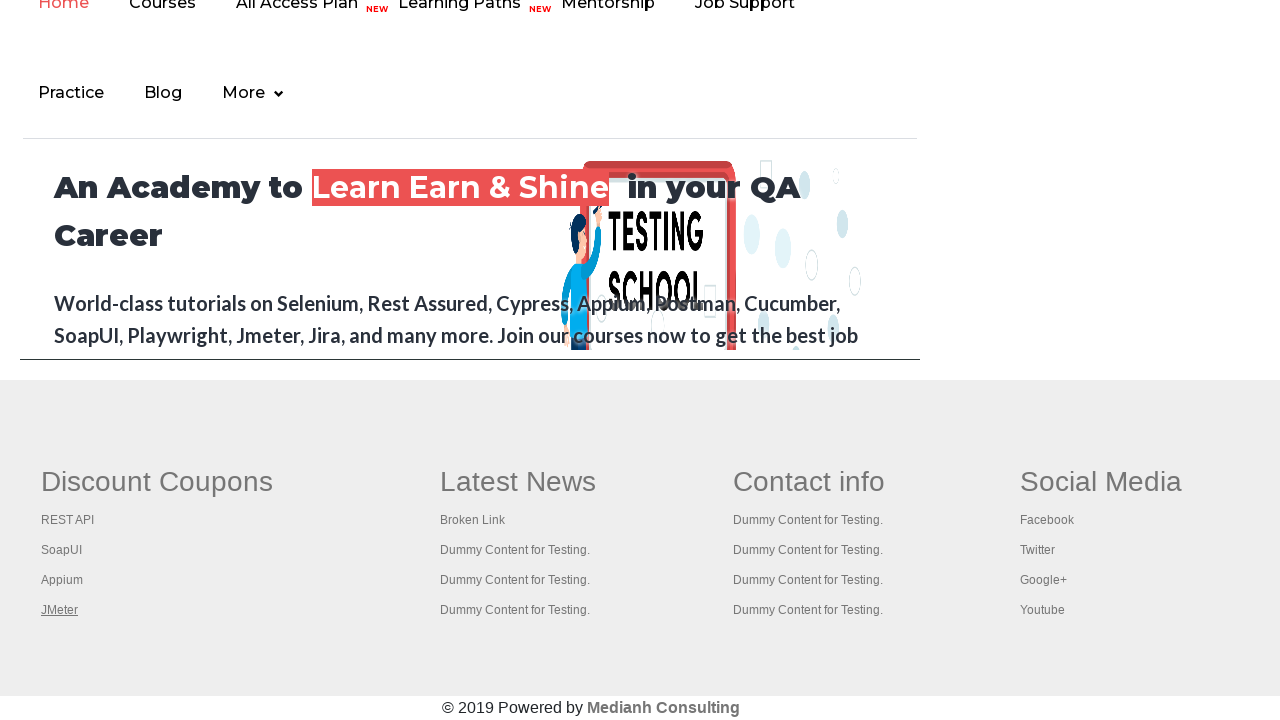

Retrieved all open pages from browser context
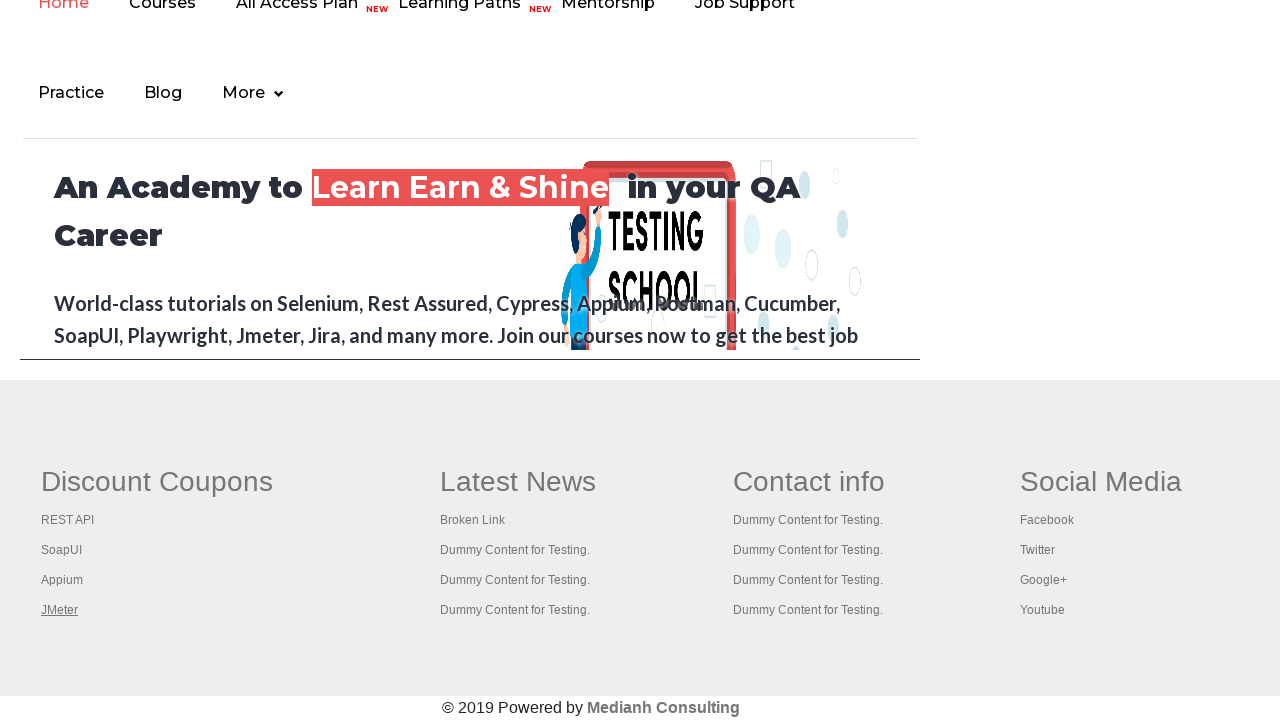

Printed title of page: Practice Page
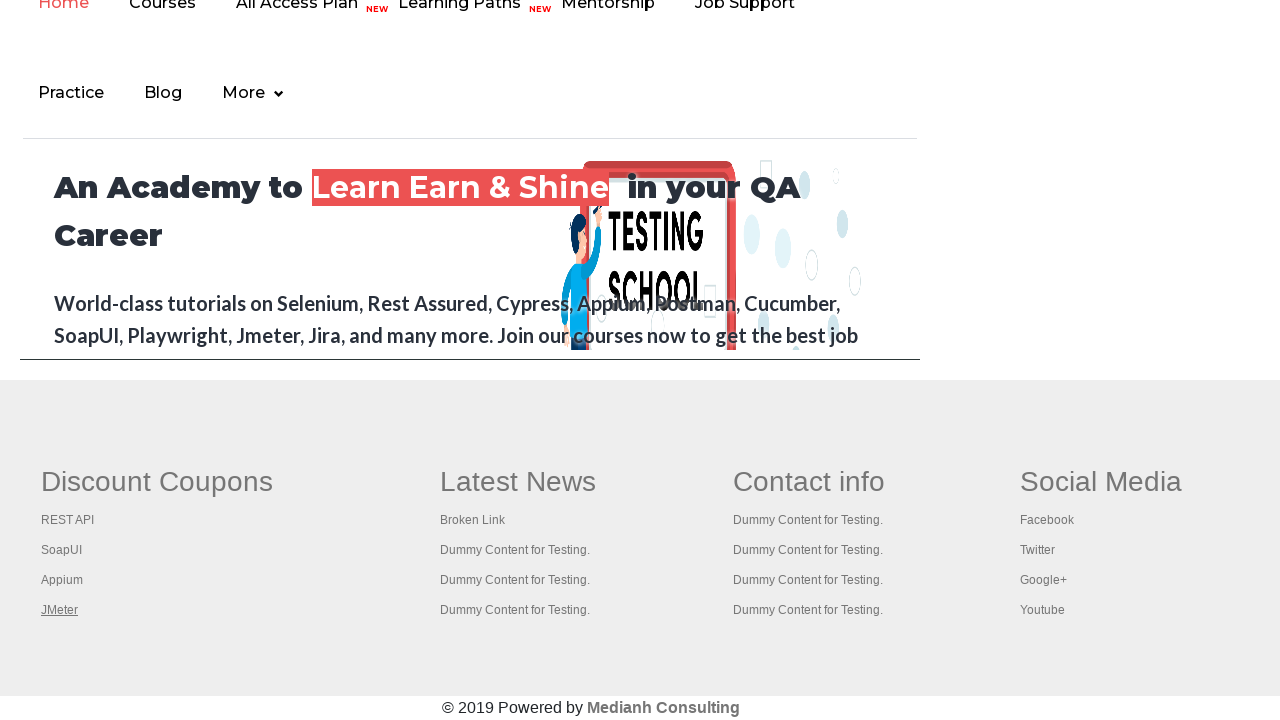

Printed title of page: REST API Tutorial
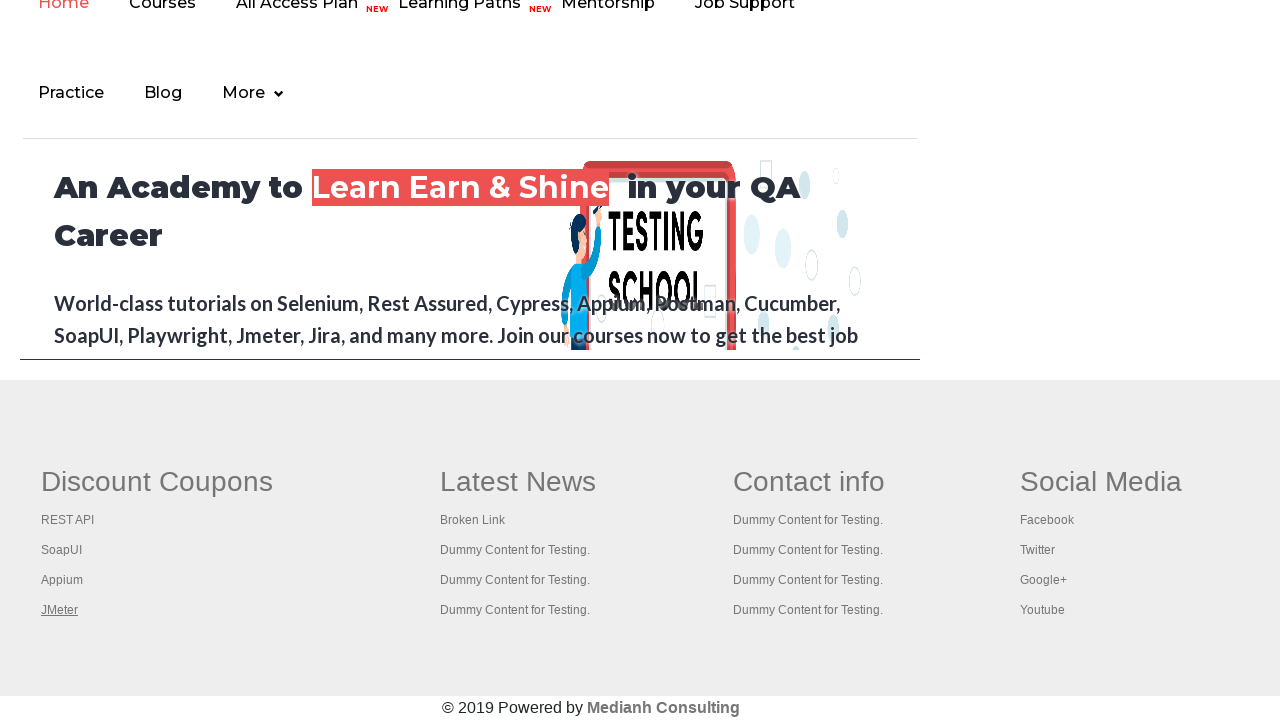

Printed title of page: The World’s Most Popular API Testing Tool | SoapUI
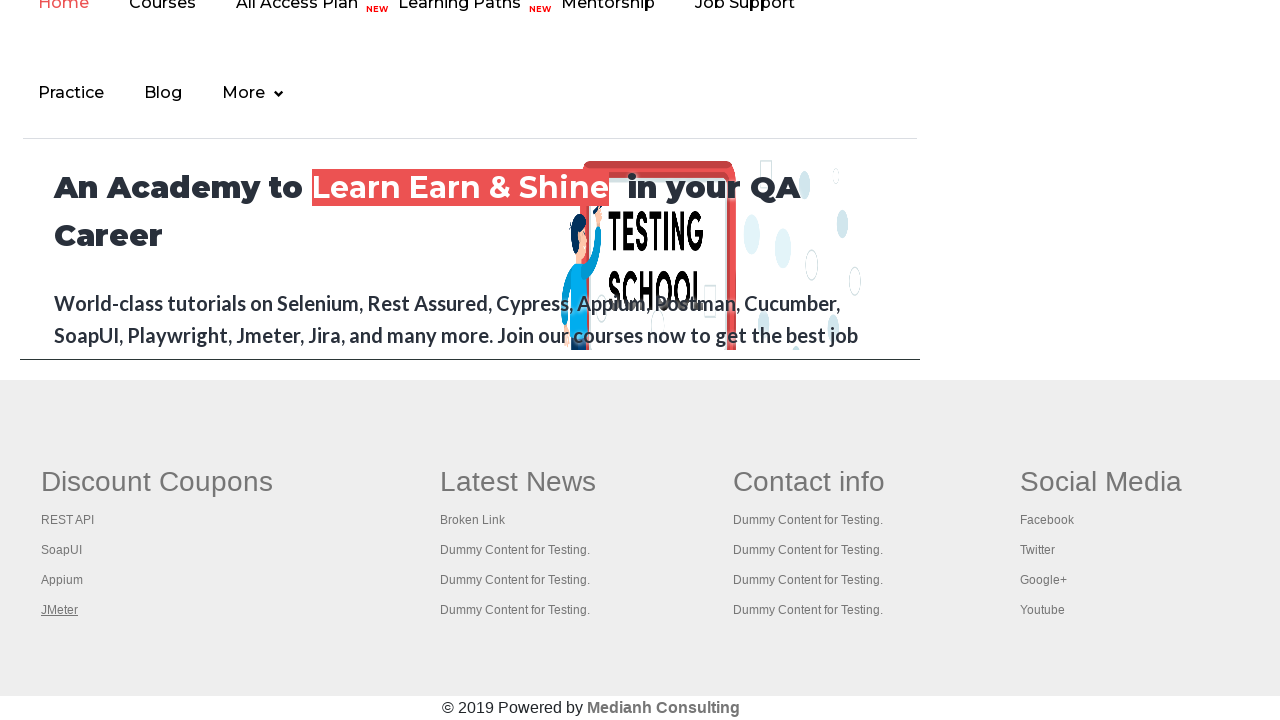

Printed title of page: Appium tutorial for Mobile Apps testing | RahulShetty Academy | Rahul
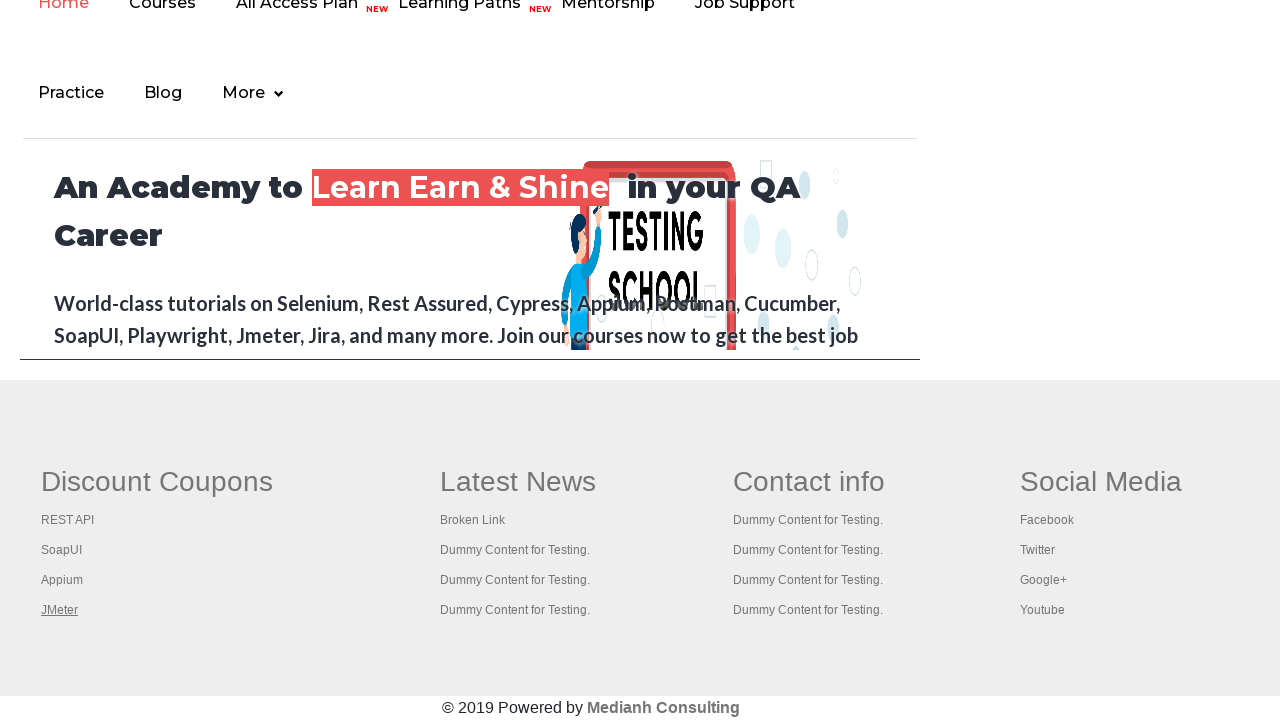

Printed title of page: Apache JMeter - Apache JMeter™
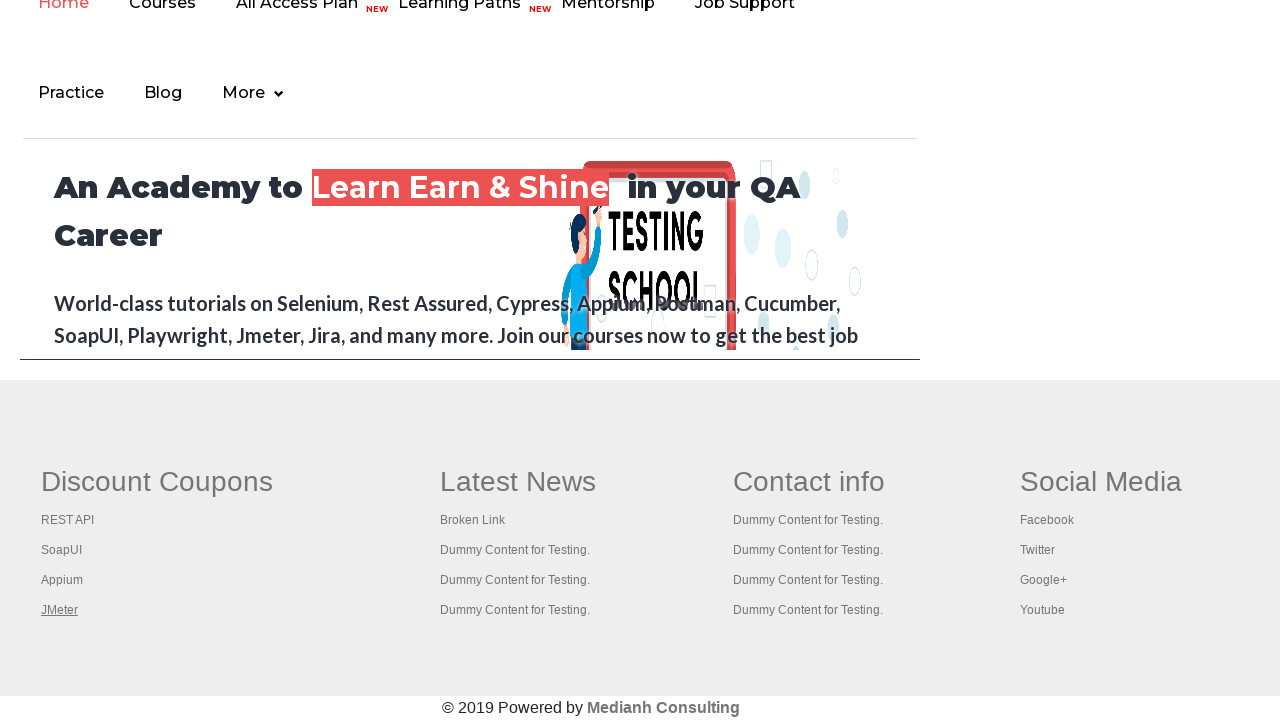

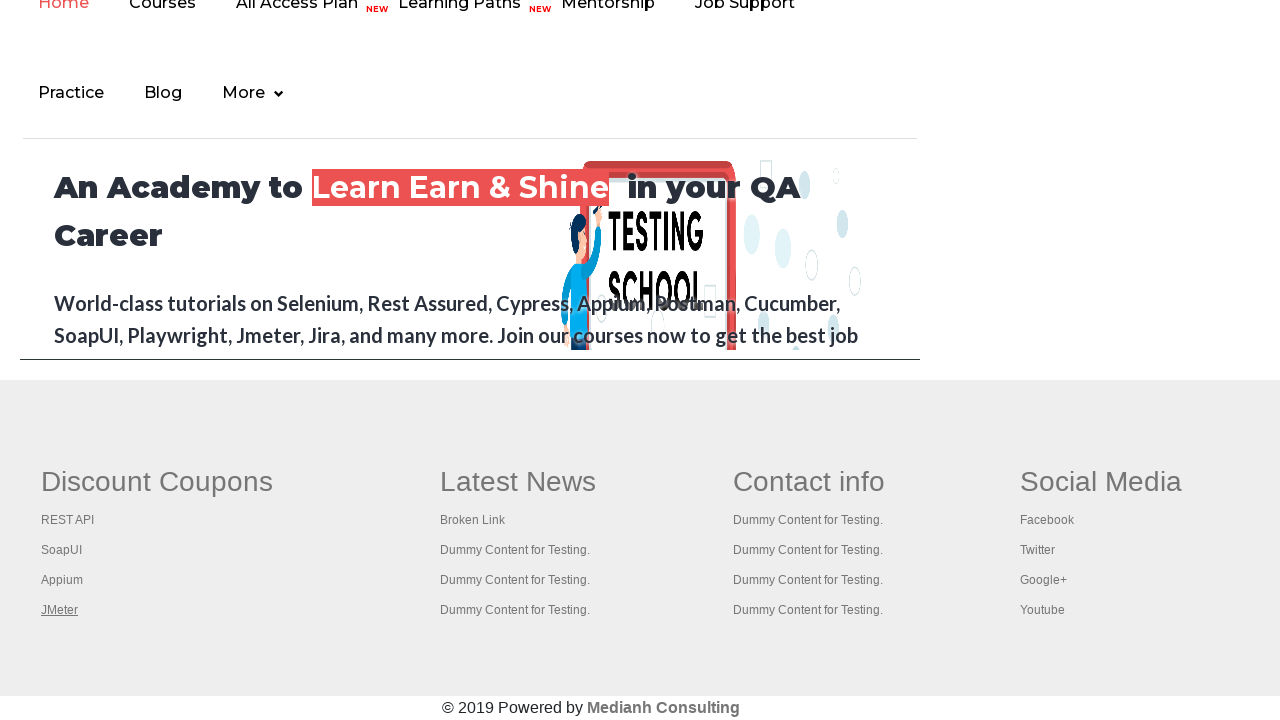